Tests hover functionality by hovering over an avatar element and verifying that a caption/additional user information becomes visible.

Starting URL: http://the-internet.herokuapp.com/hovers

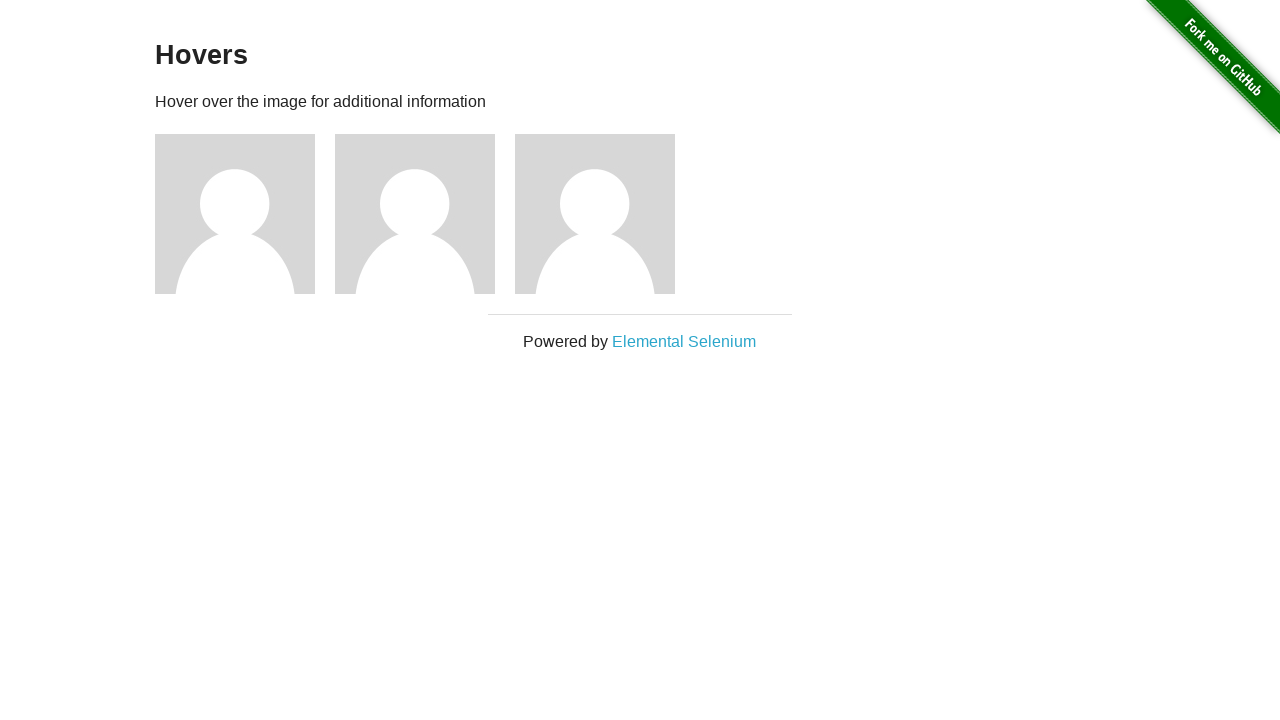

Located first avatar element
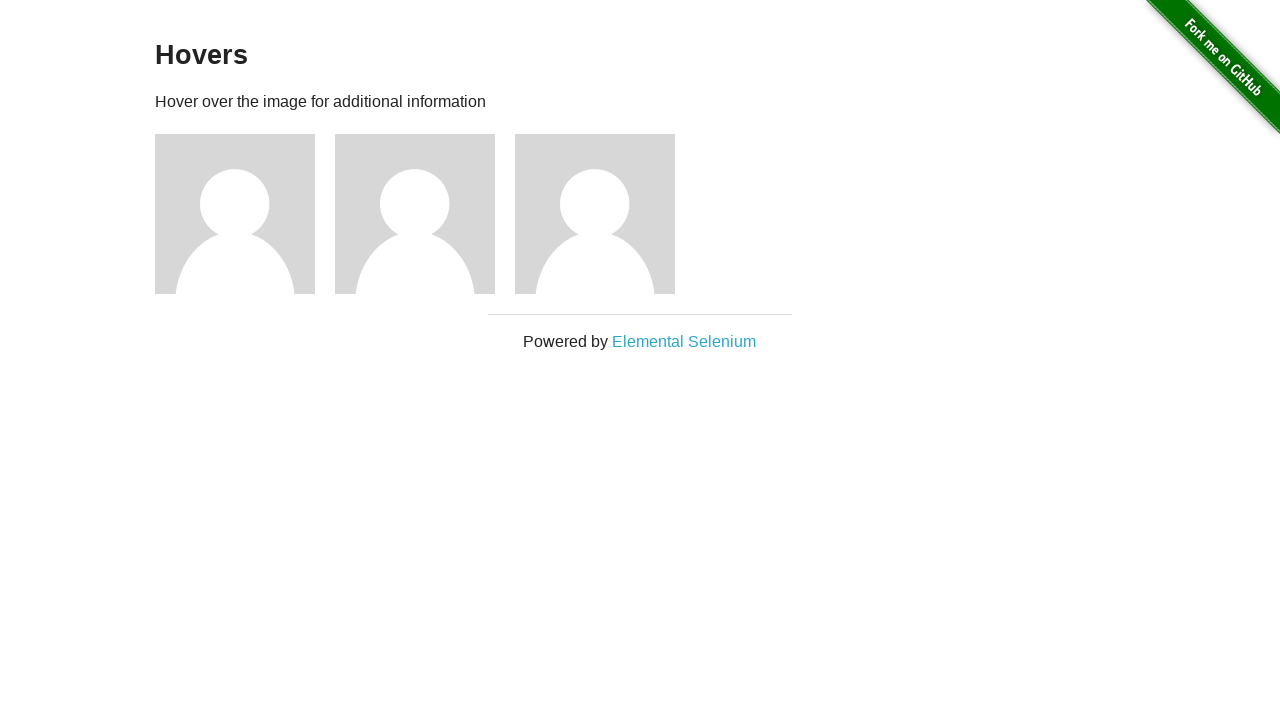

Hovered over avatar element at (245, 214) on .figure >> nth=0
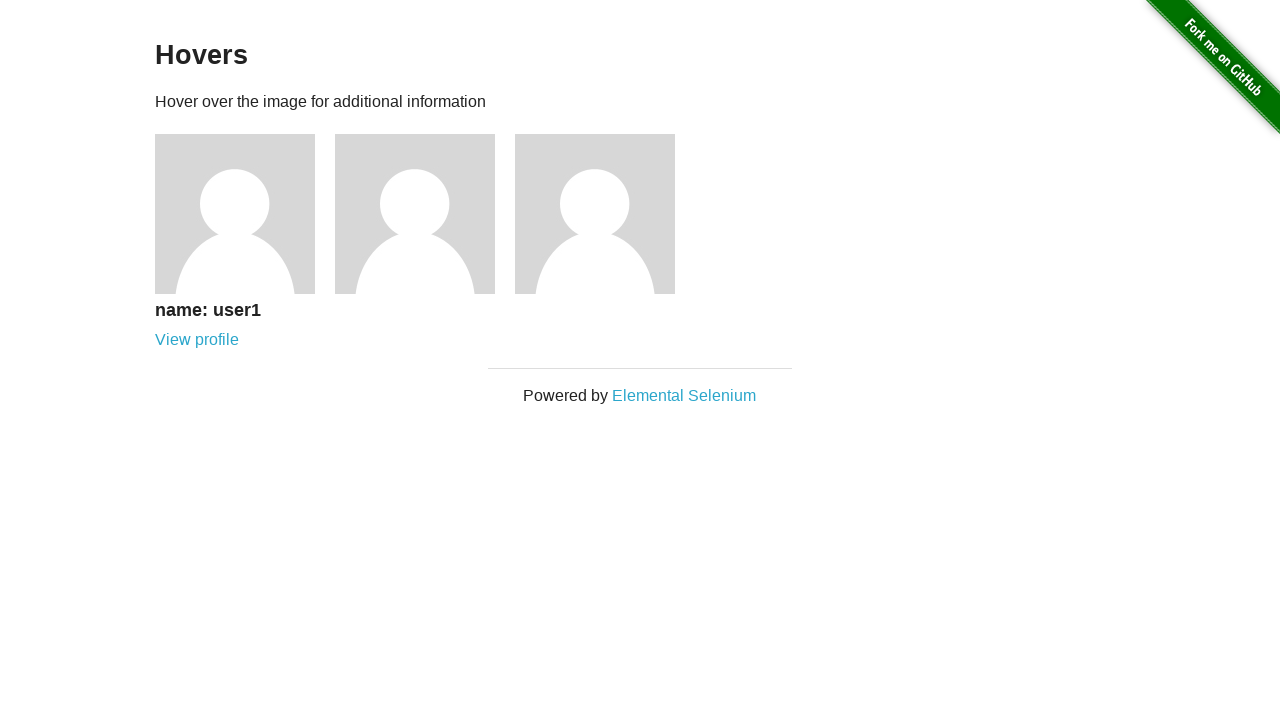

Caption became visible after hover
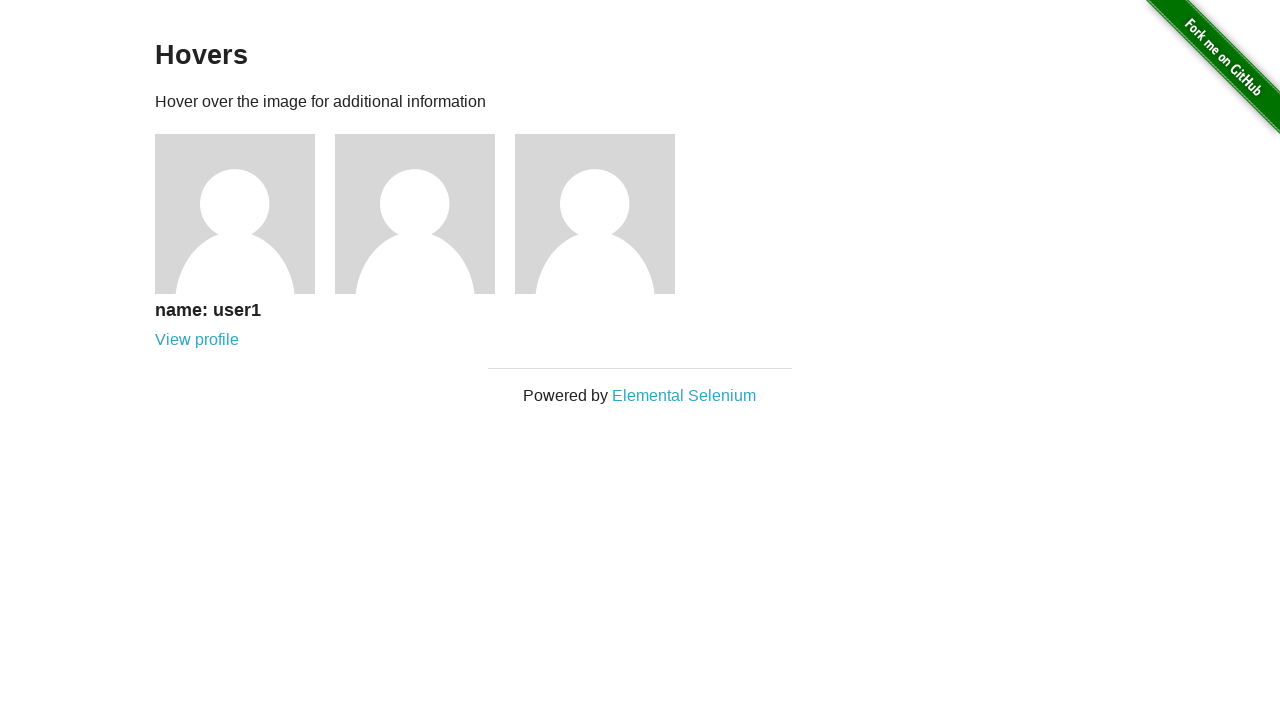

Verified caption is visible
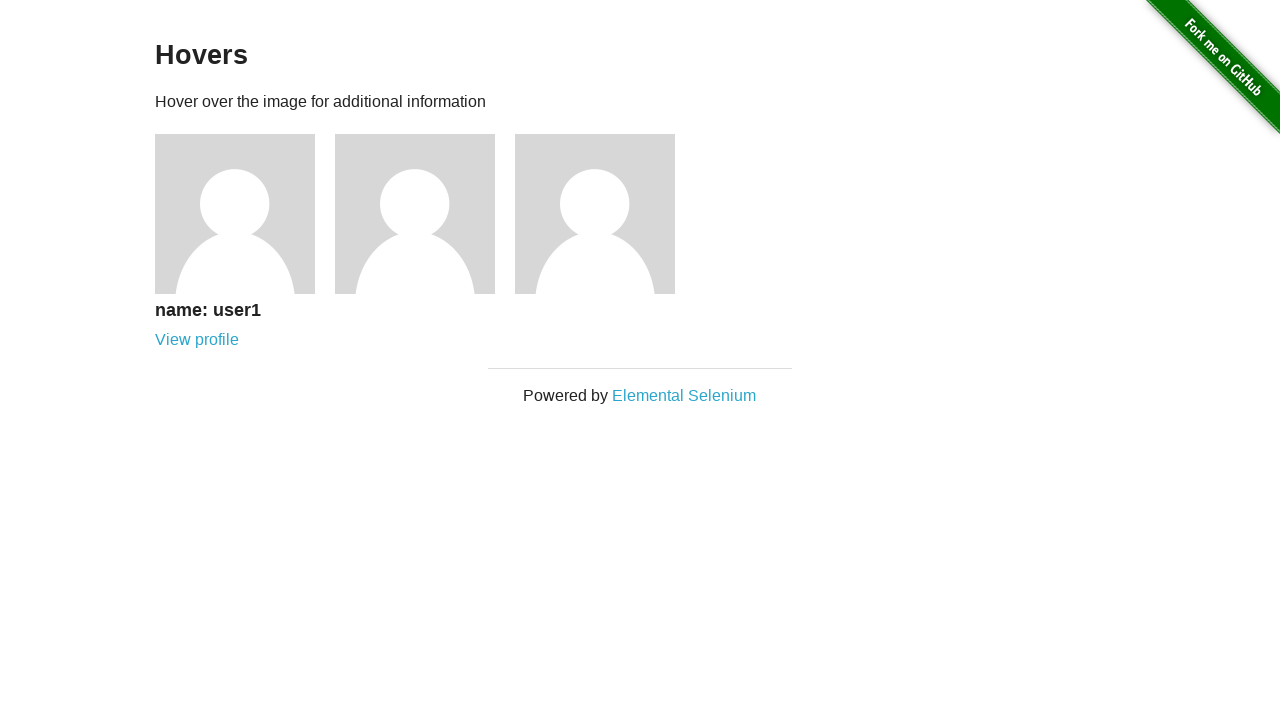

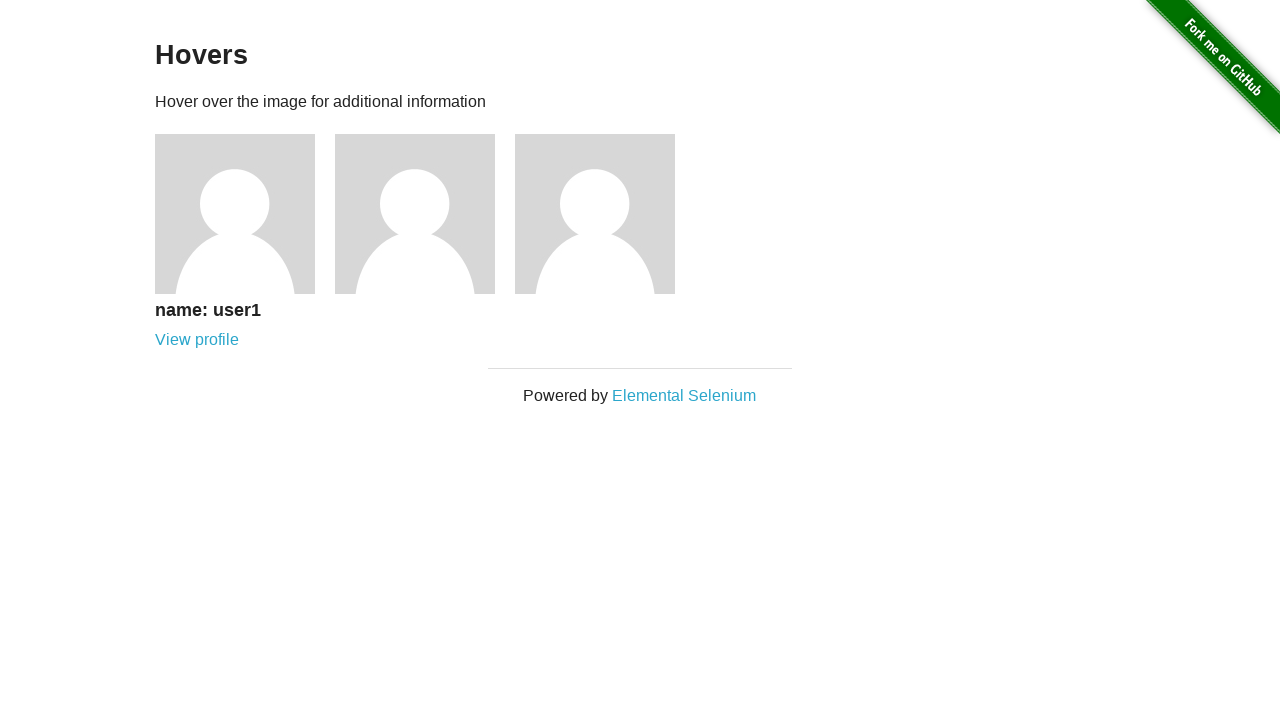